Tests the toggle all functionality to mark all todos as completed

Starting URL: http://todomvc.com/examples/typescript-angular

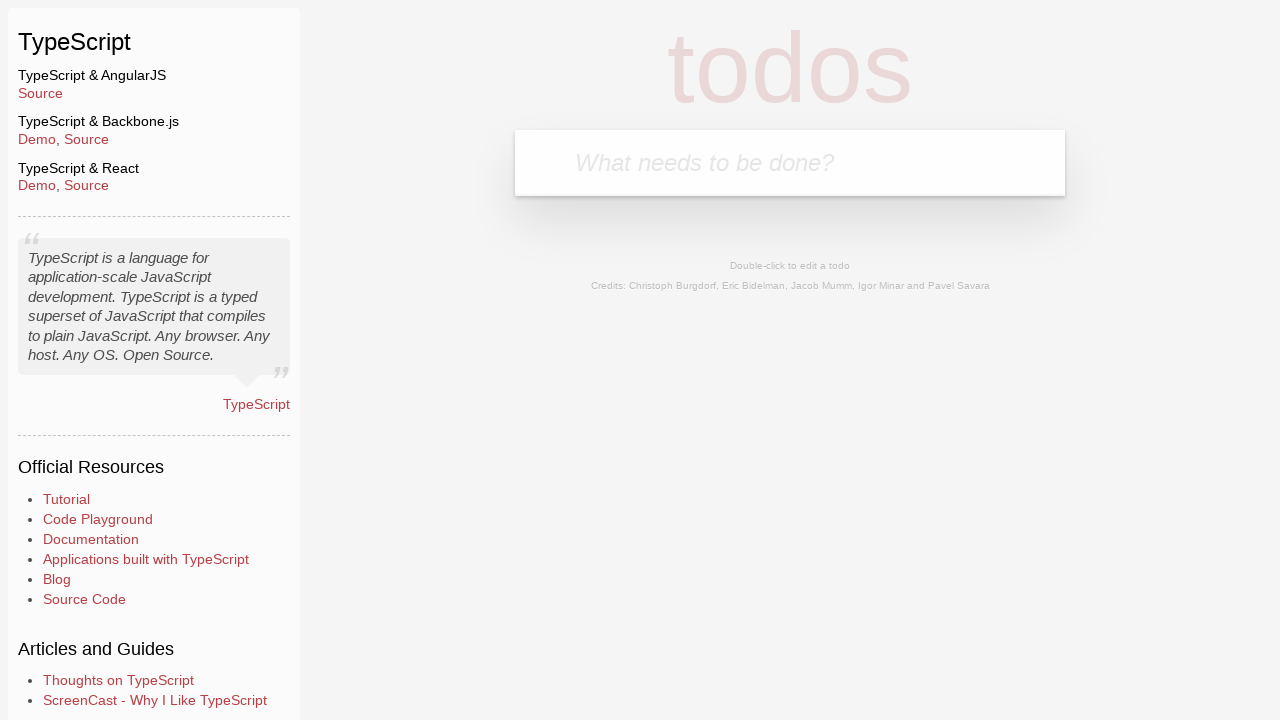

Filled first todo input with '2' on body > section > header > form > input
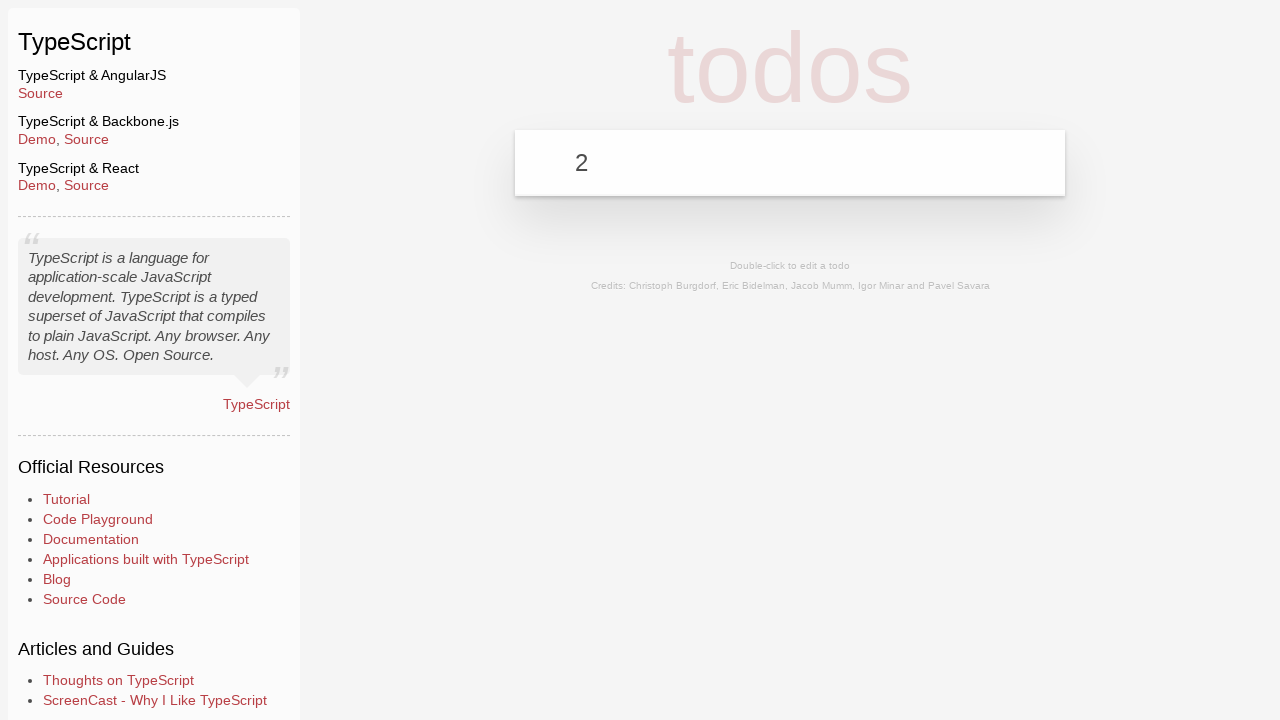

Pressed Enter to add first todo item on body > section > header > form > input
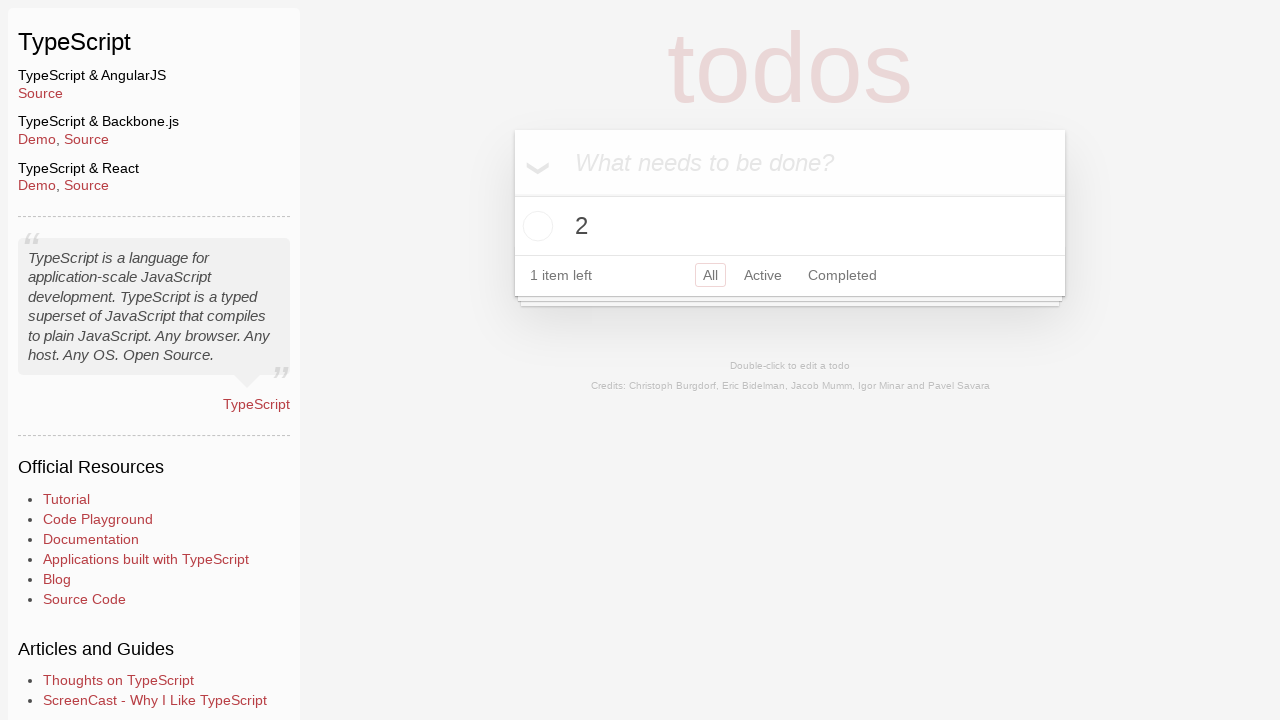

Filled second todo input with '1' on body > section > header > form > input
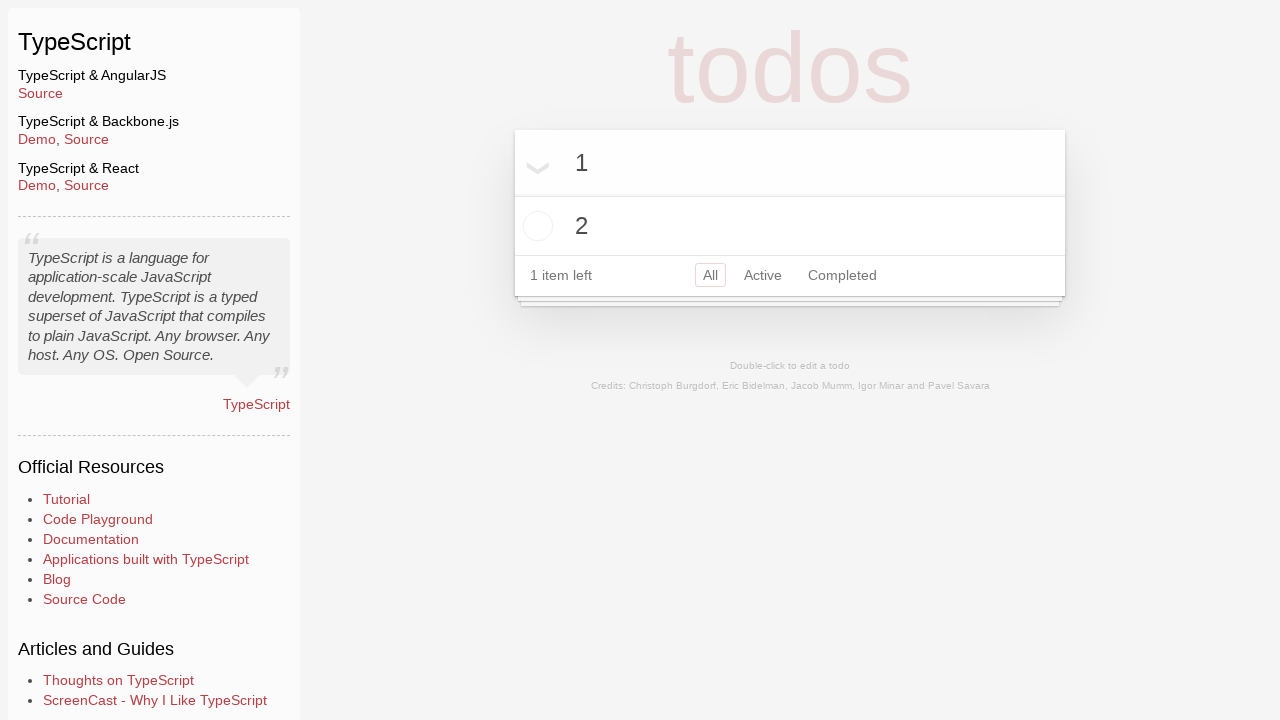

Pressed Enter to add second todo item on body > section > header > form > input
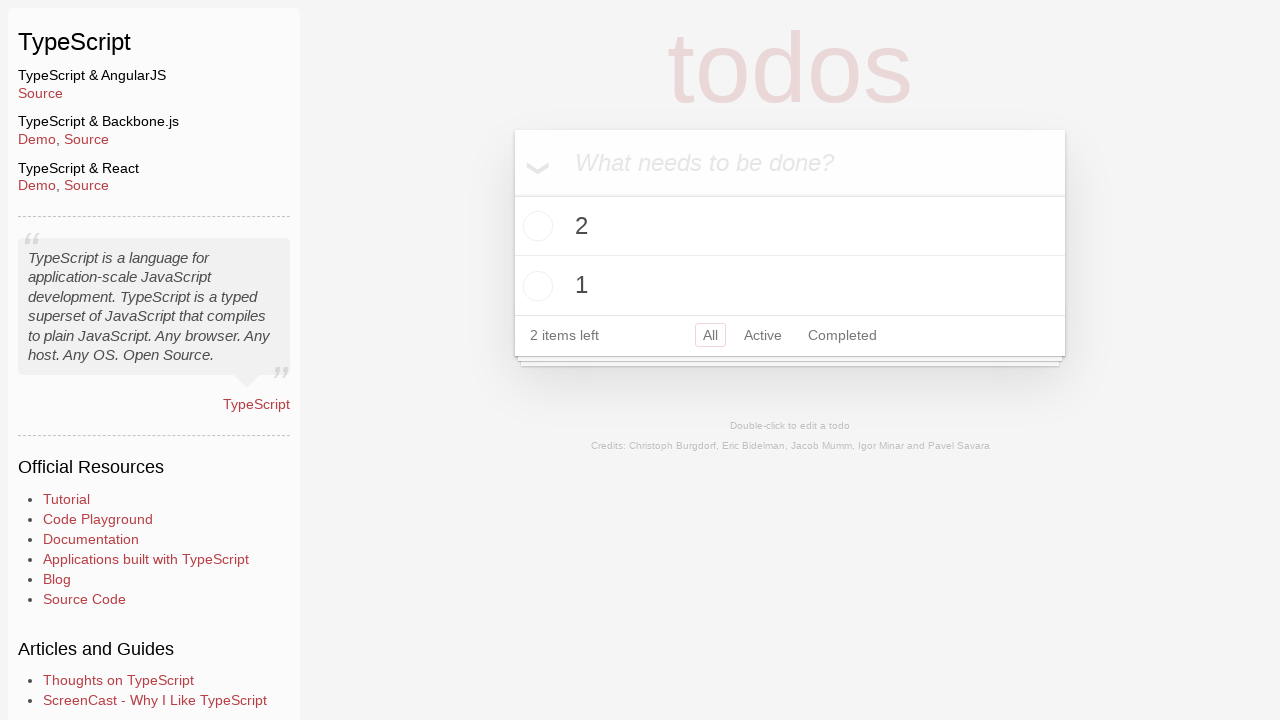

Clicked toggle all button to mark all todos as completed at (532, 162) on body > section > section > label
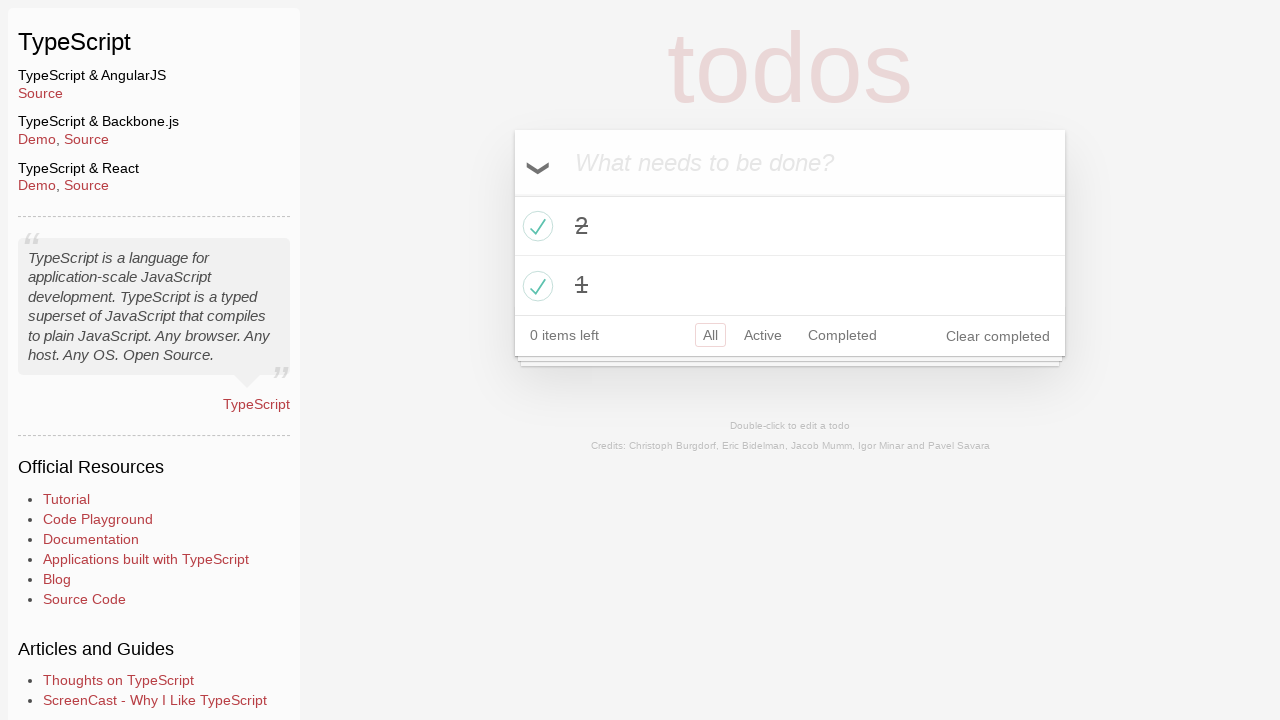

Verified that todo count displays 0 items left
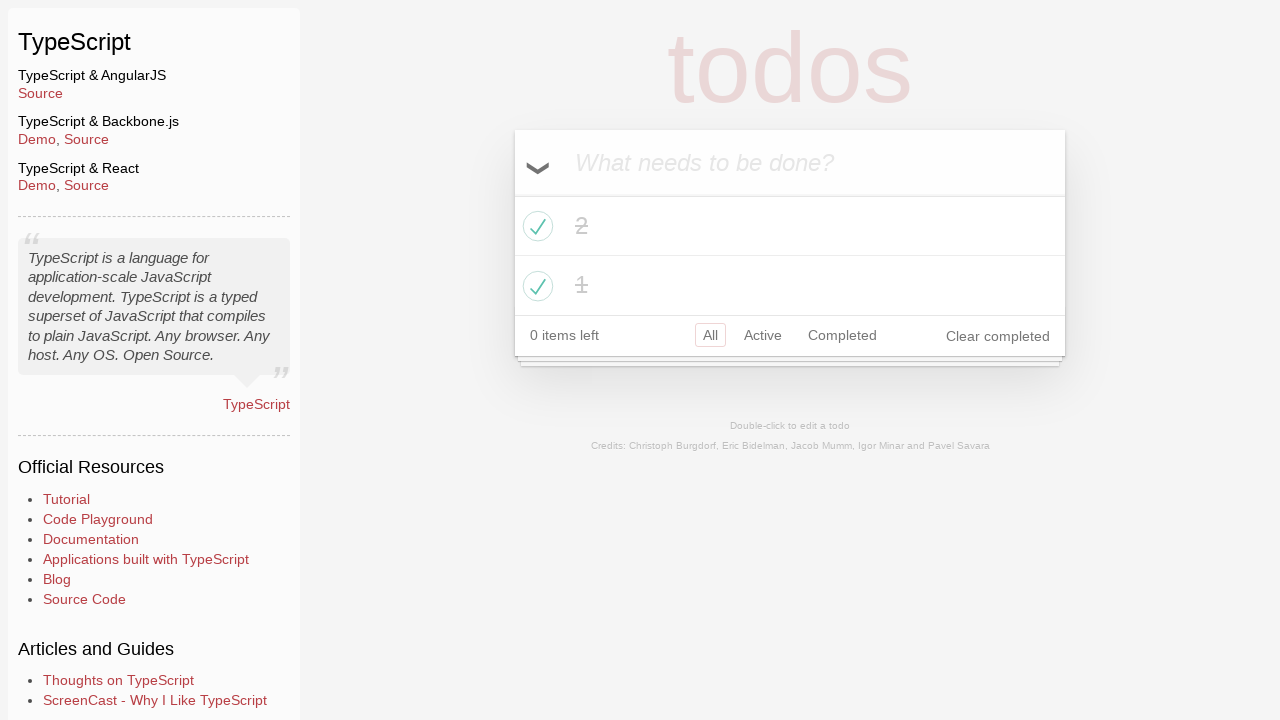

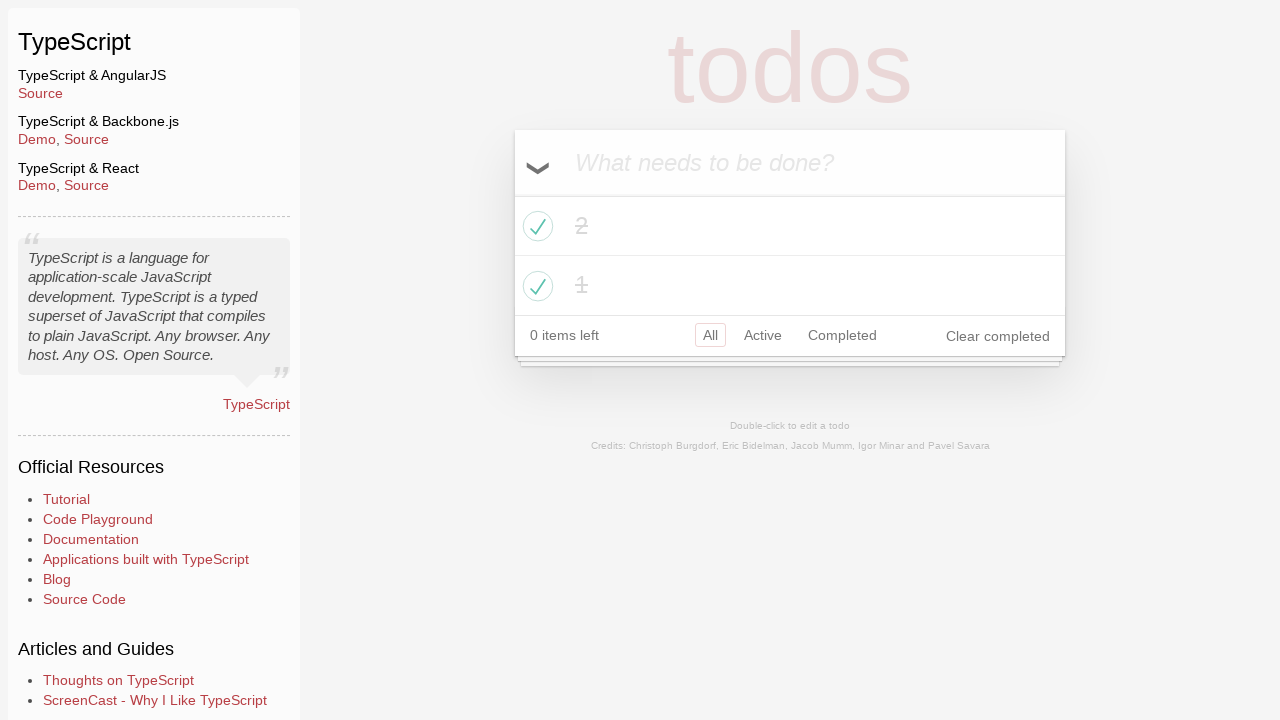